Tests drag and drop functionality on jQuery UI demo page by dragging an element from source to target within an iframe

Starting URL: http://jqueryui.com/droppable/

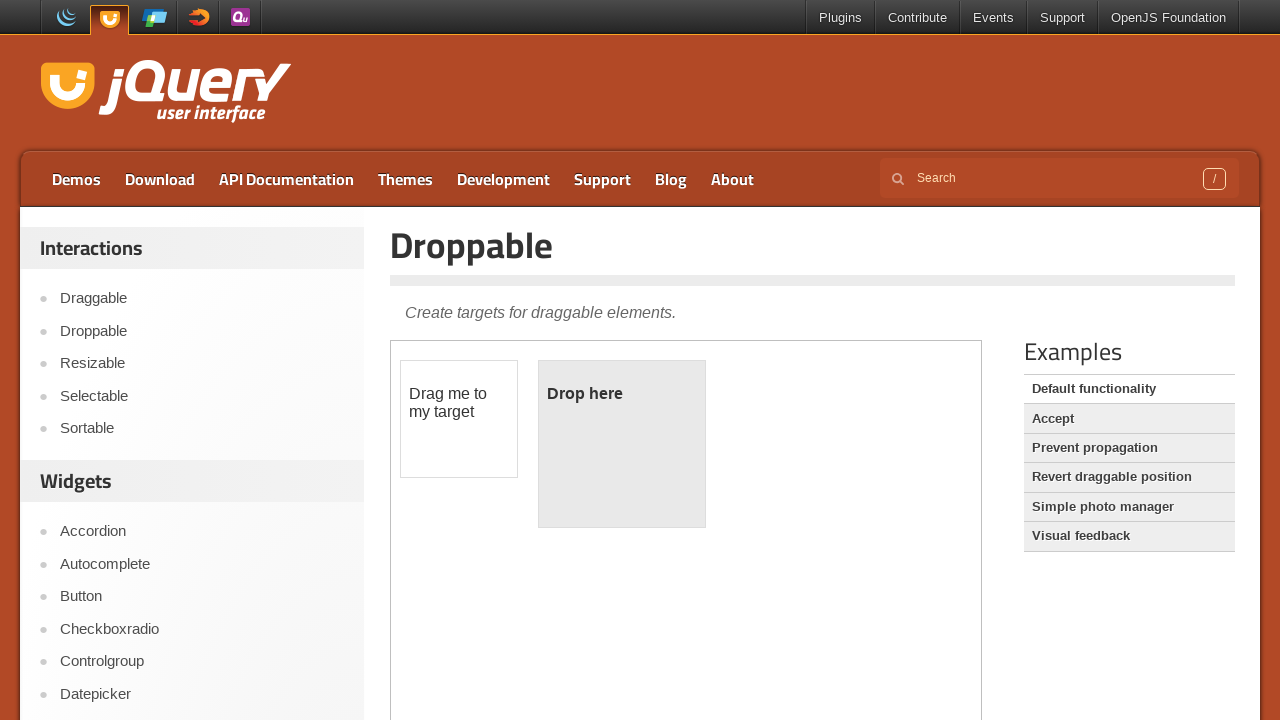

Counted number of iframes on the page
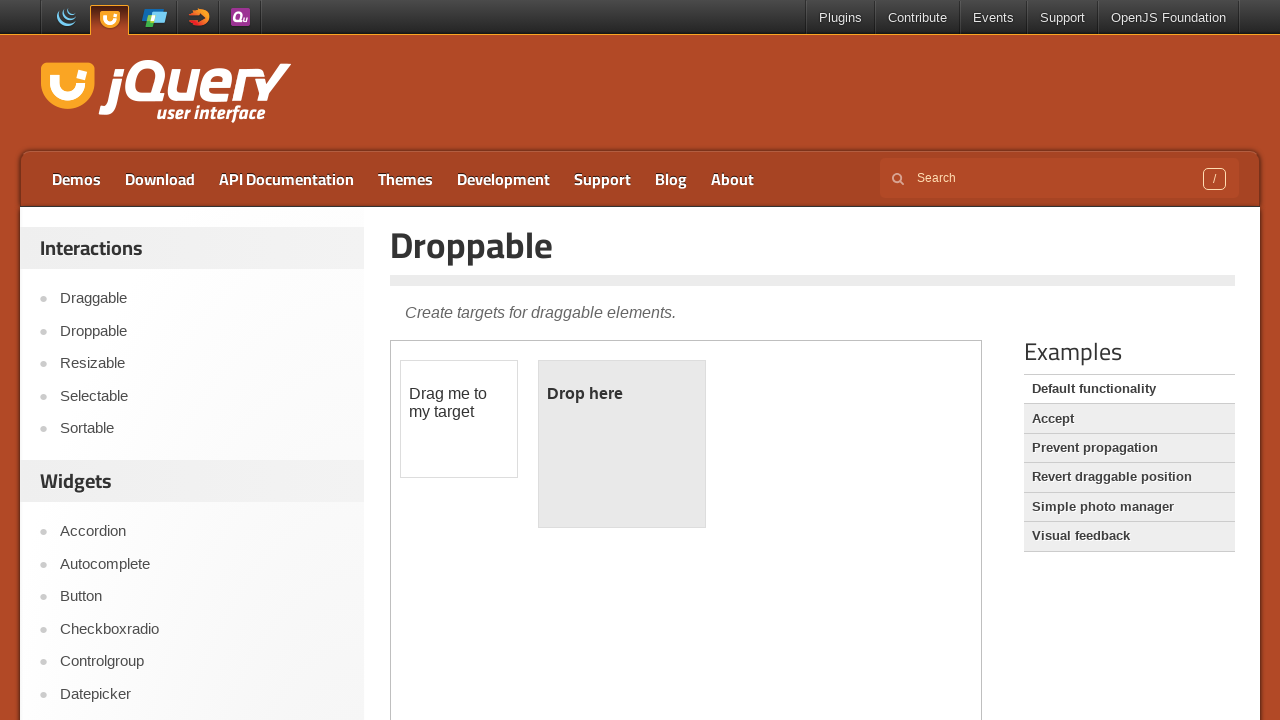

Located the first iframe on the page
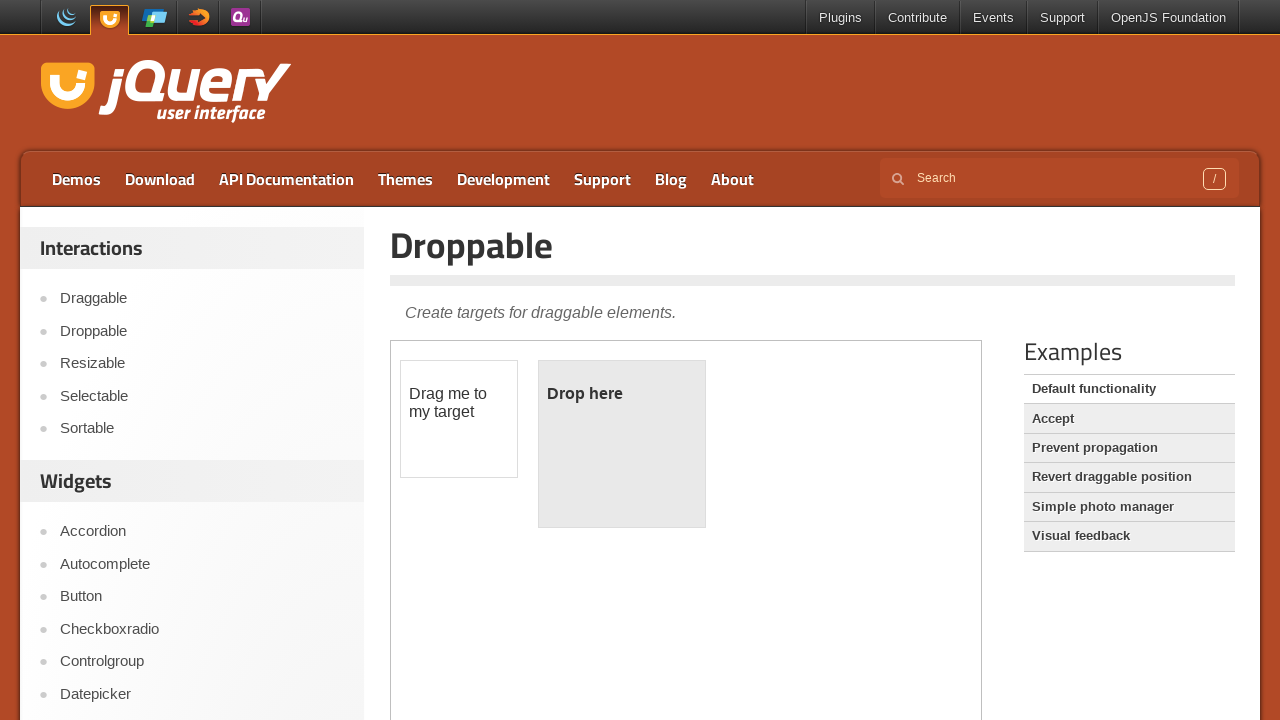

Located the draggable element within the iframe
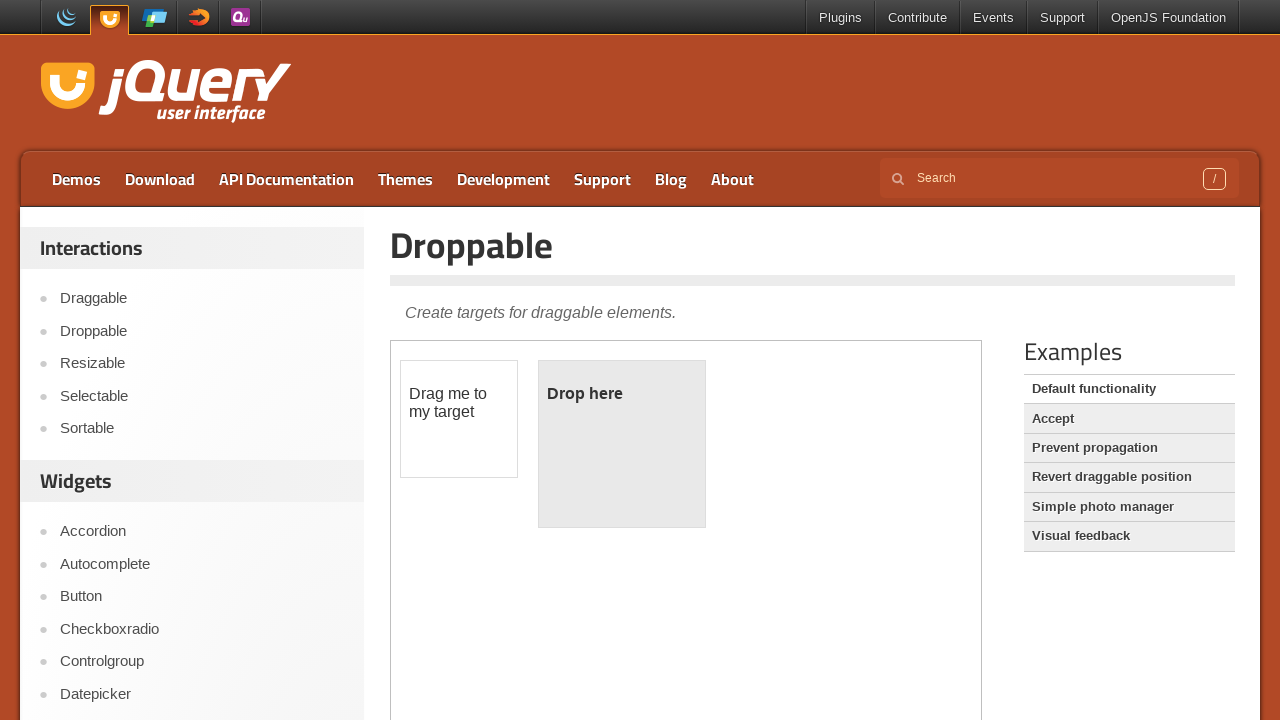

Located the droppable element within the iframe
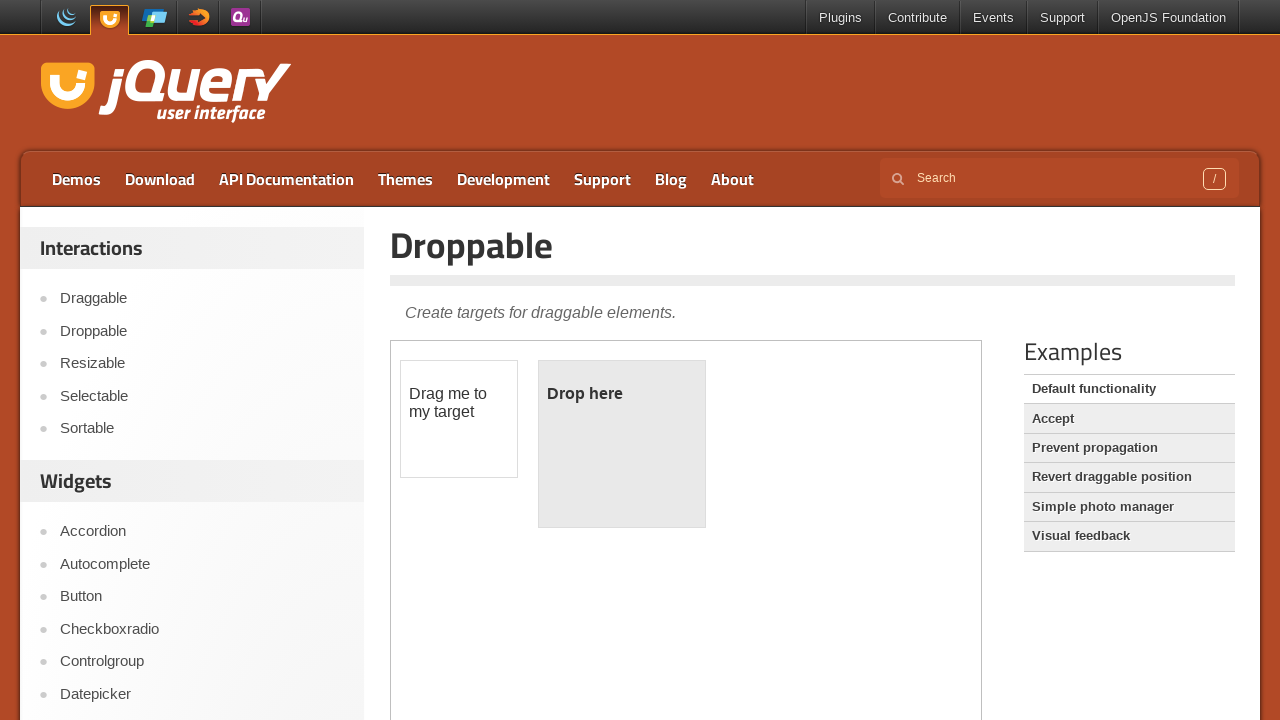

Dragged the draggable element to the droppable target element at (622, 444)
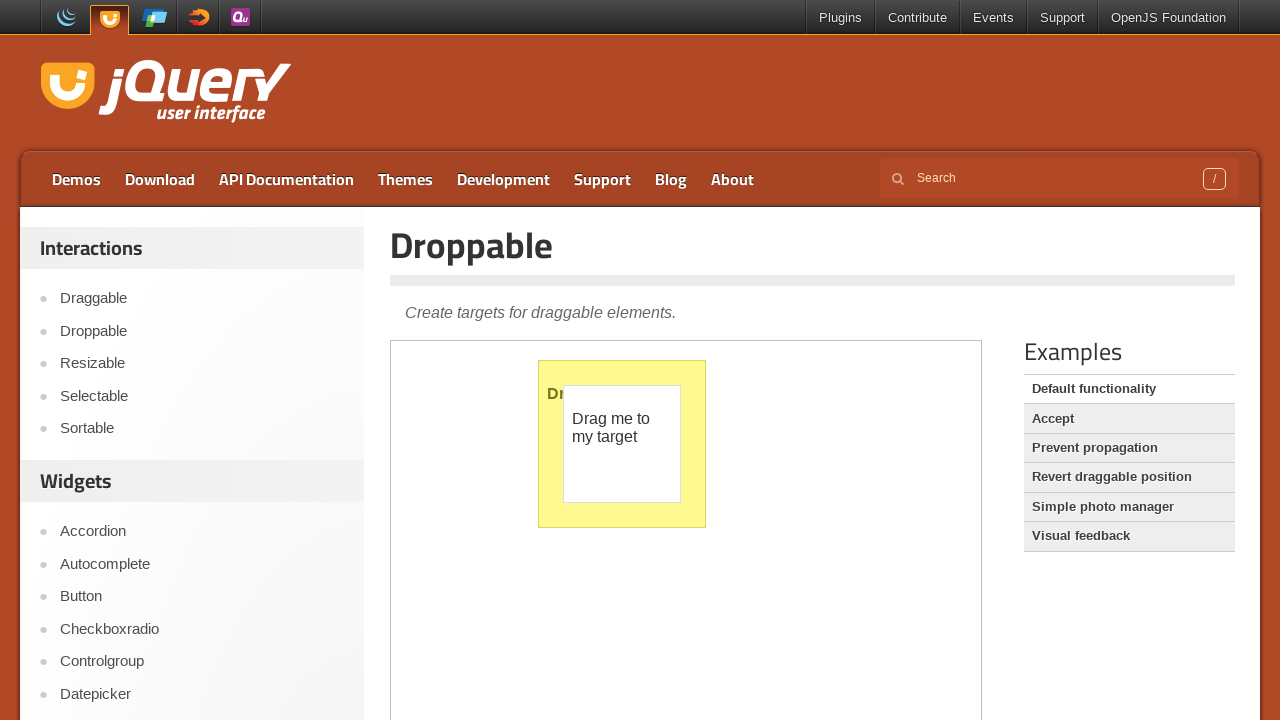

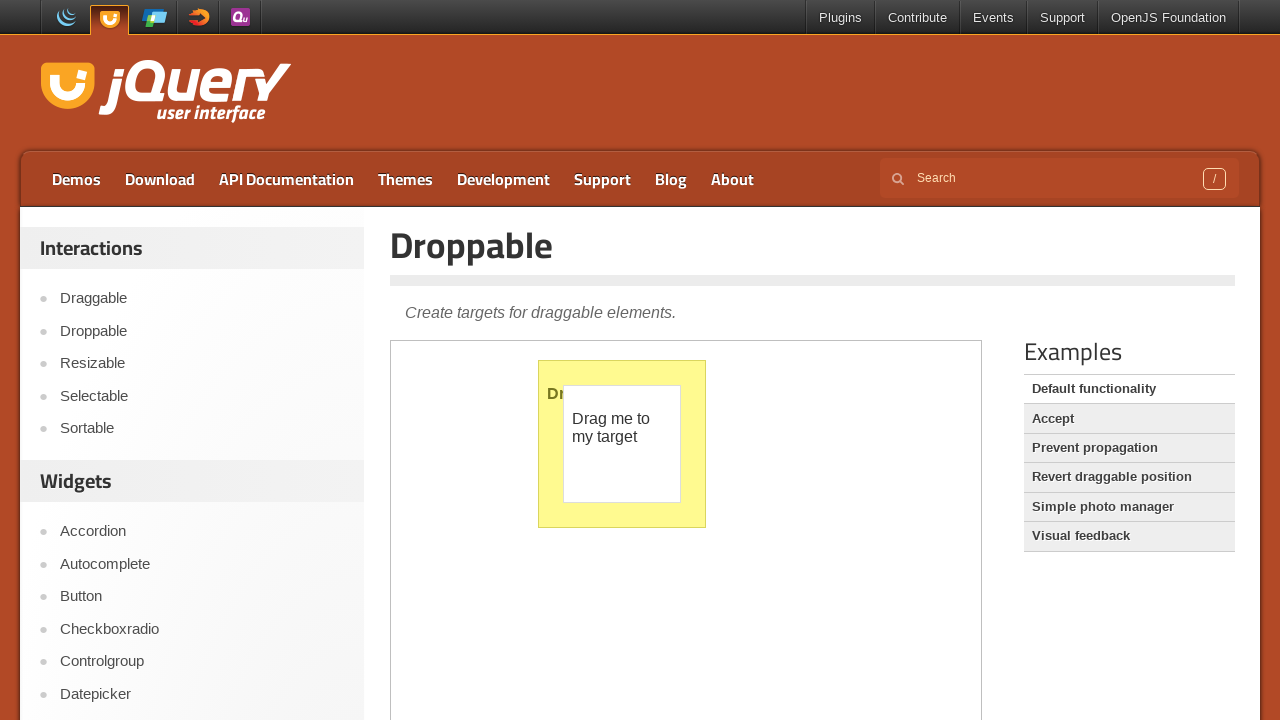